Tests a registration form by filling in first name, last name, and email fields, then submitting the form and verifying the success message.

Starting URL: http://suninjuly.github.io/registration1.html

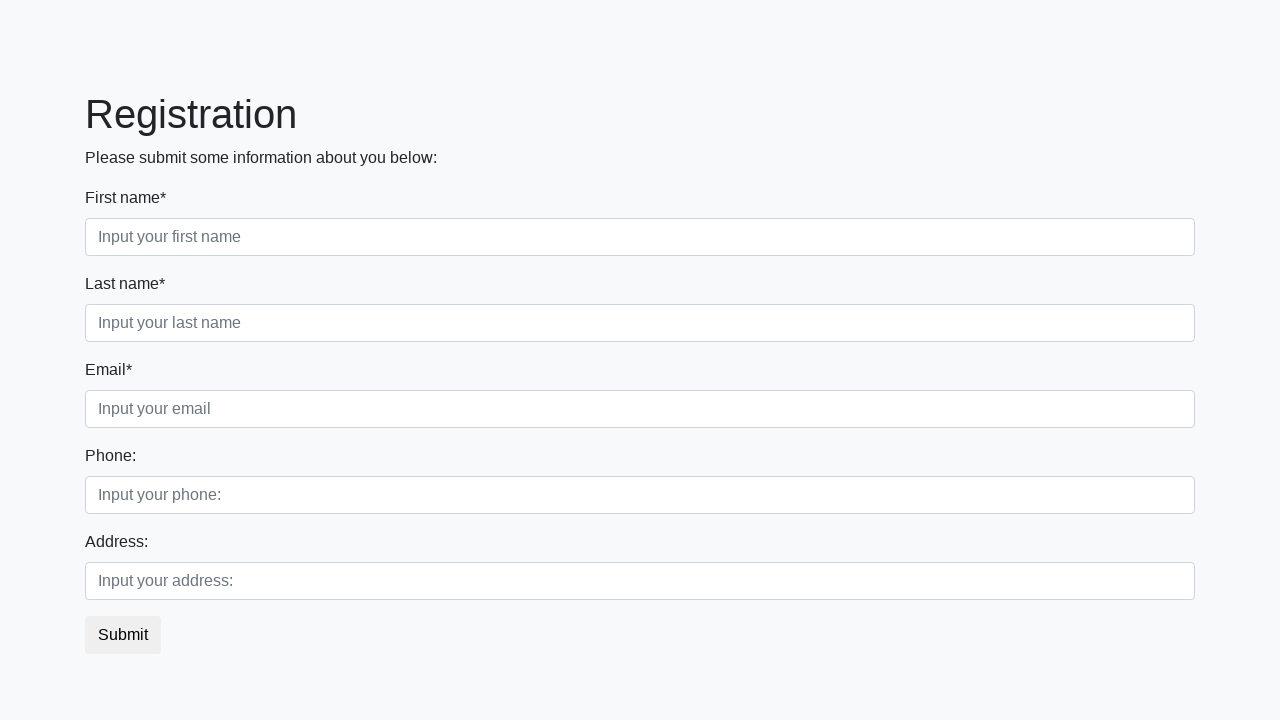

Filled in first name field with 'Dmitry' on input[placeholder='Input your first name']
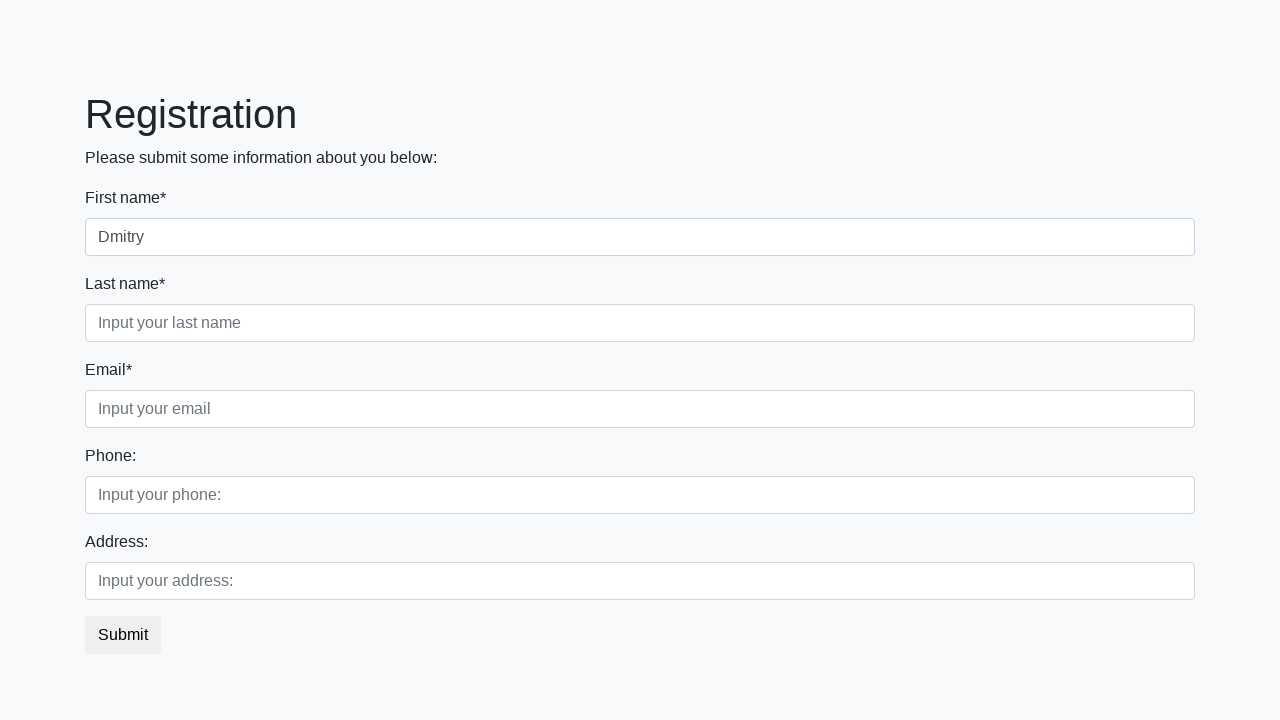

Filled in last name field with 'Goryainov' on input[placeholder='Input your last name']
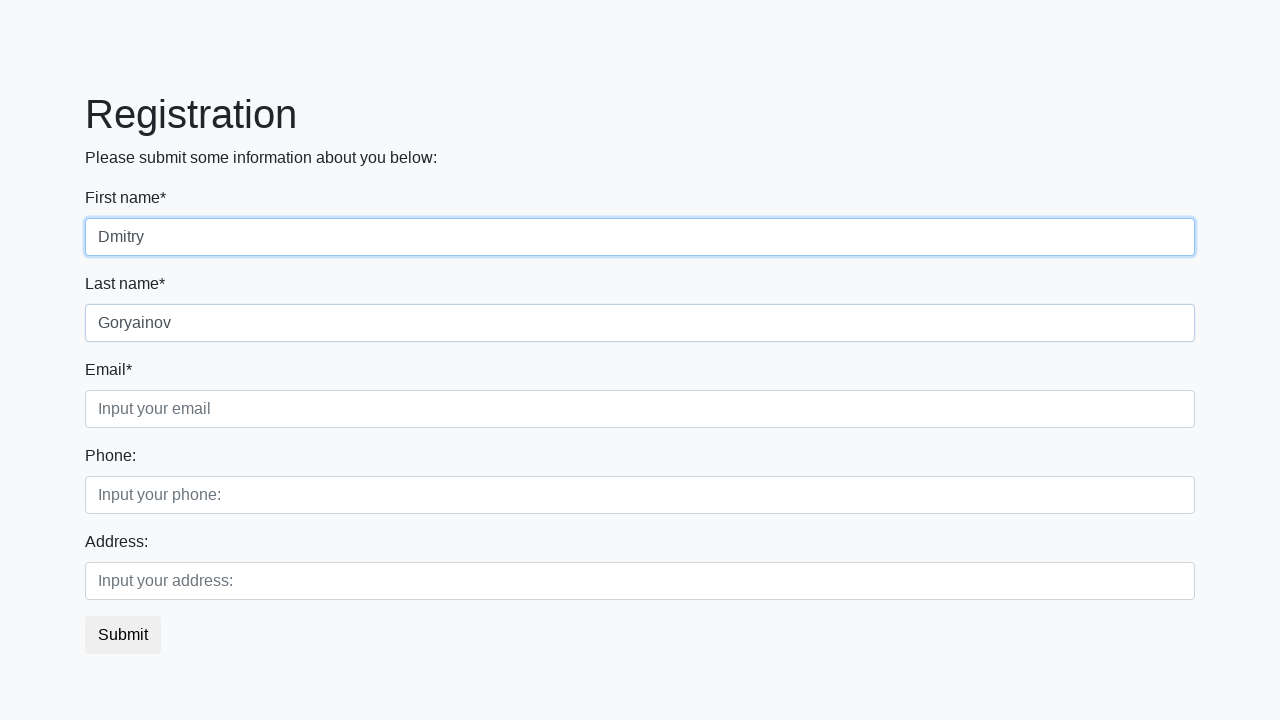

Filled in email field with 'test@test.ru' on input[placeholder='Input your email']
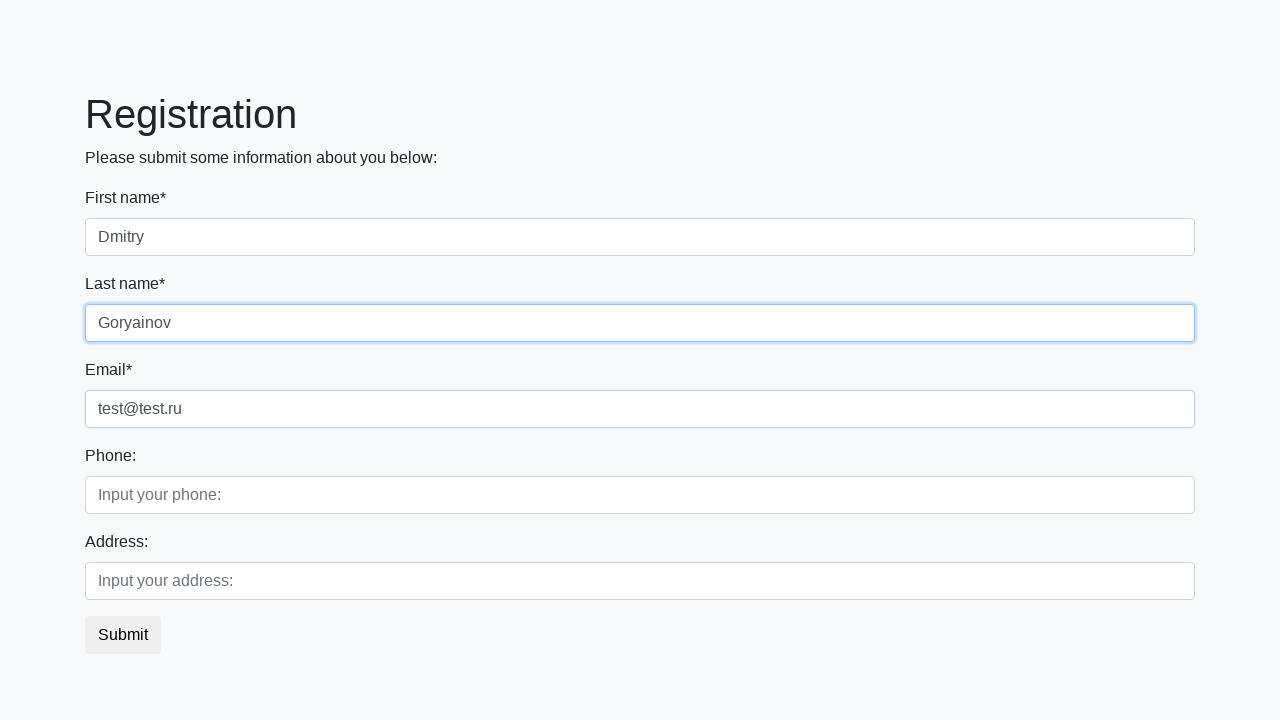

Clicked the submit button at (123, 635) on button.btn
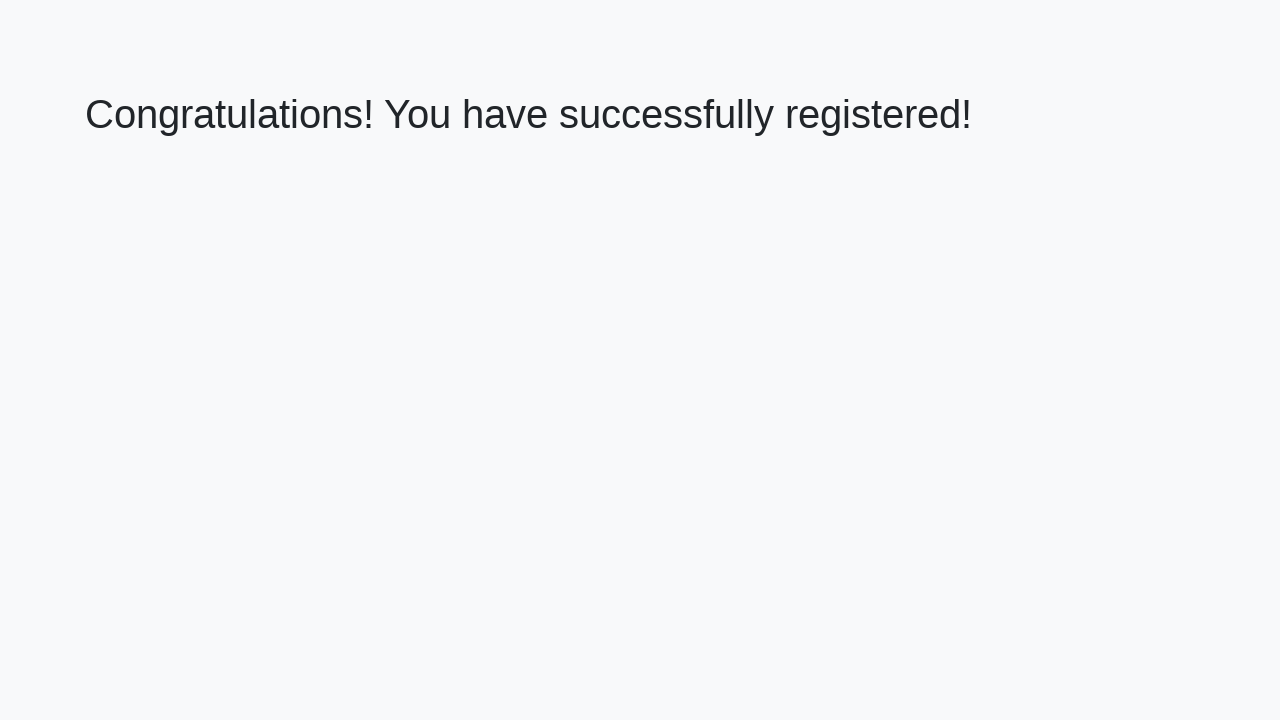

Success message heading loaded
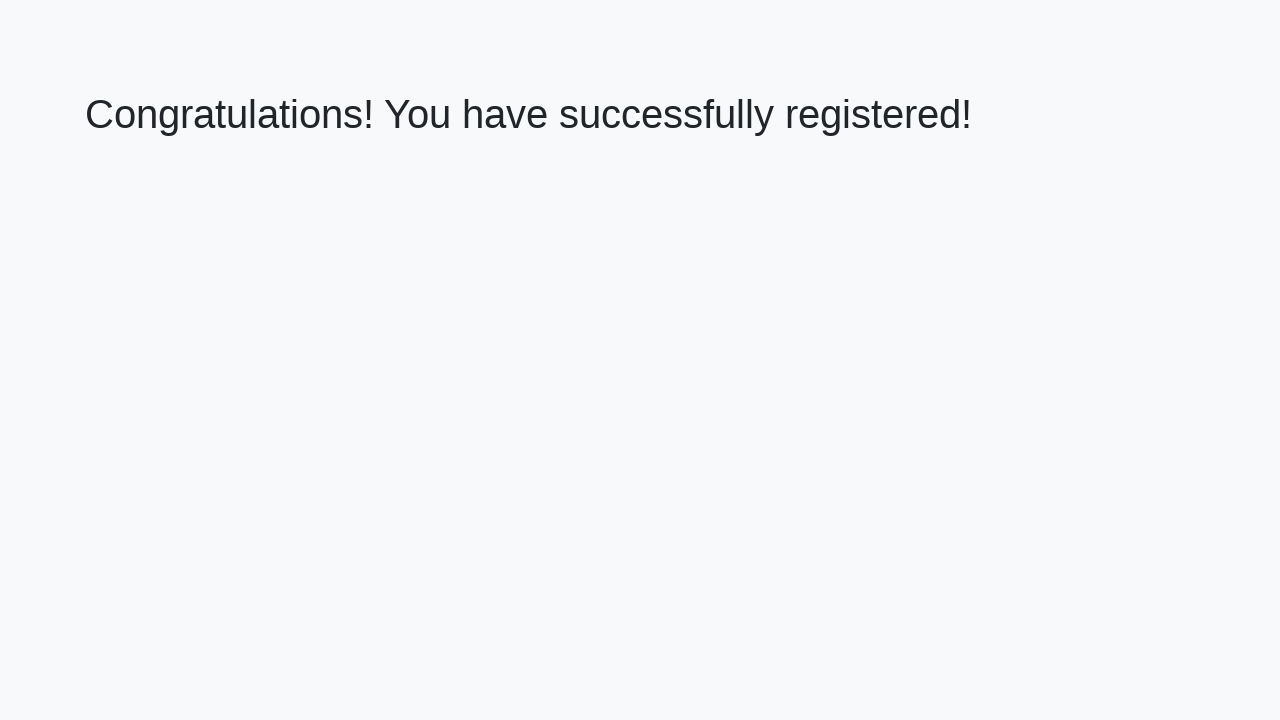

Retrieved success message text: 'Congratulations! You have successfully registered!'
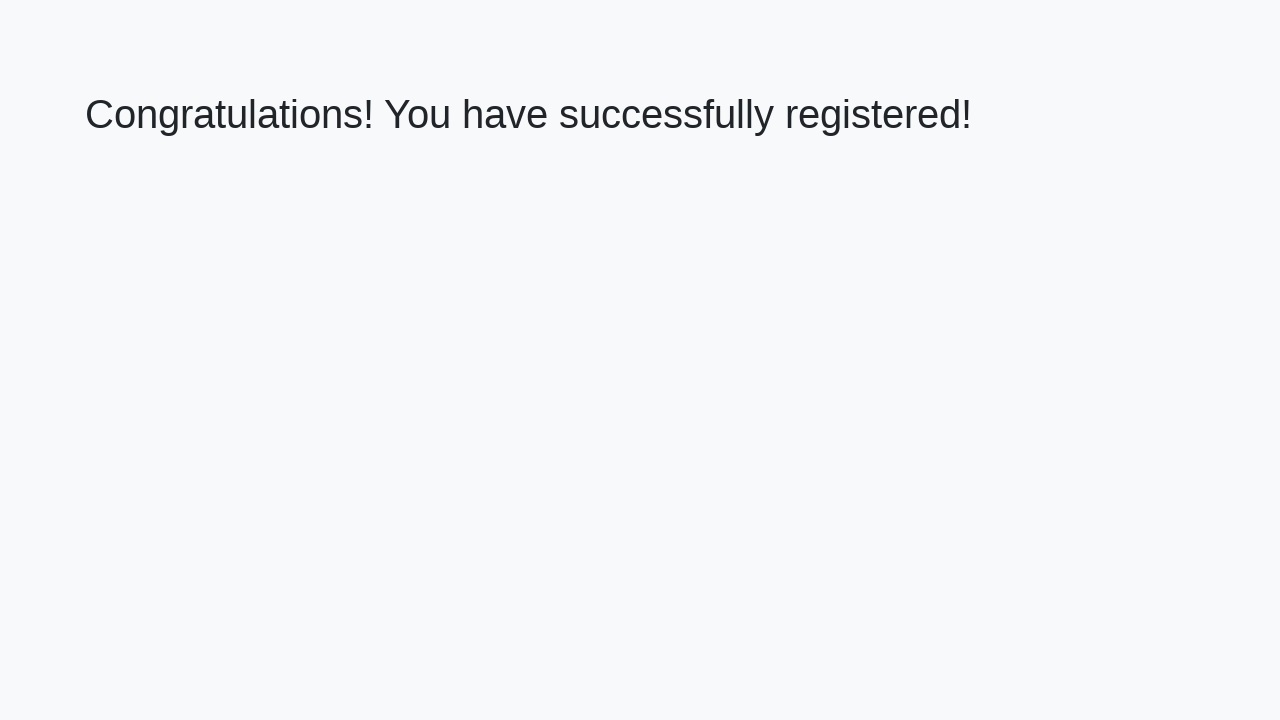

Verified registration success message is correct
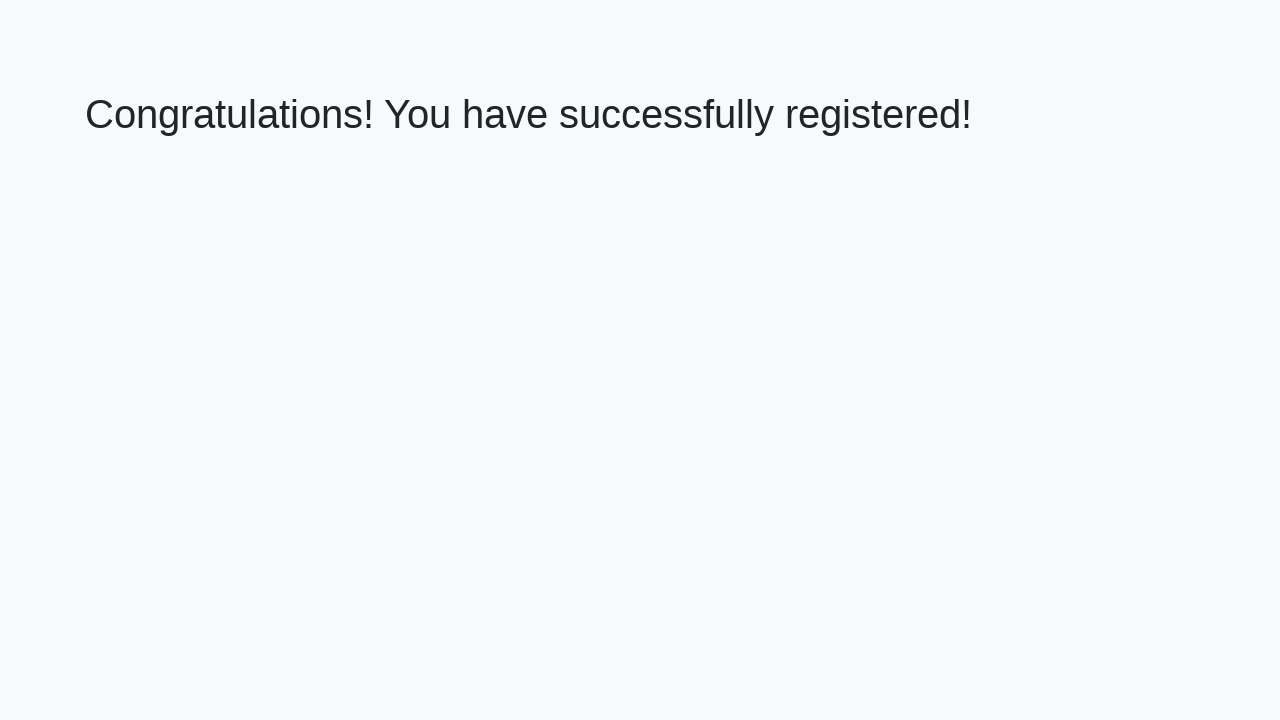

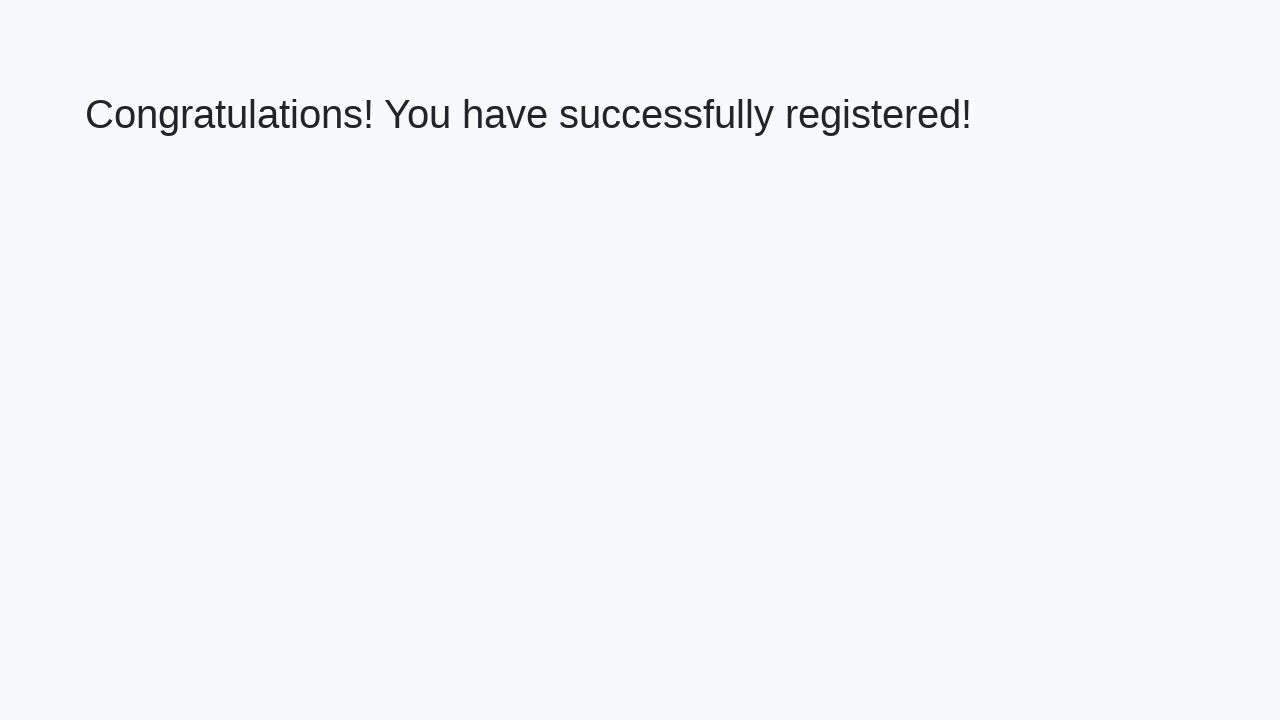